Tests checkbox functionality by clicking on three different car brand checkboxes (BMW, Benz, Honda) on a practice form

Starting URL: https://www.letskodeit.com/practice

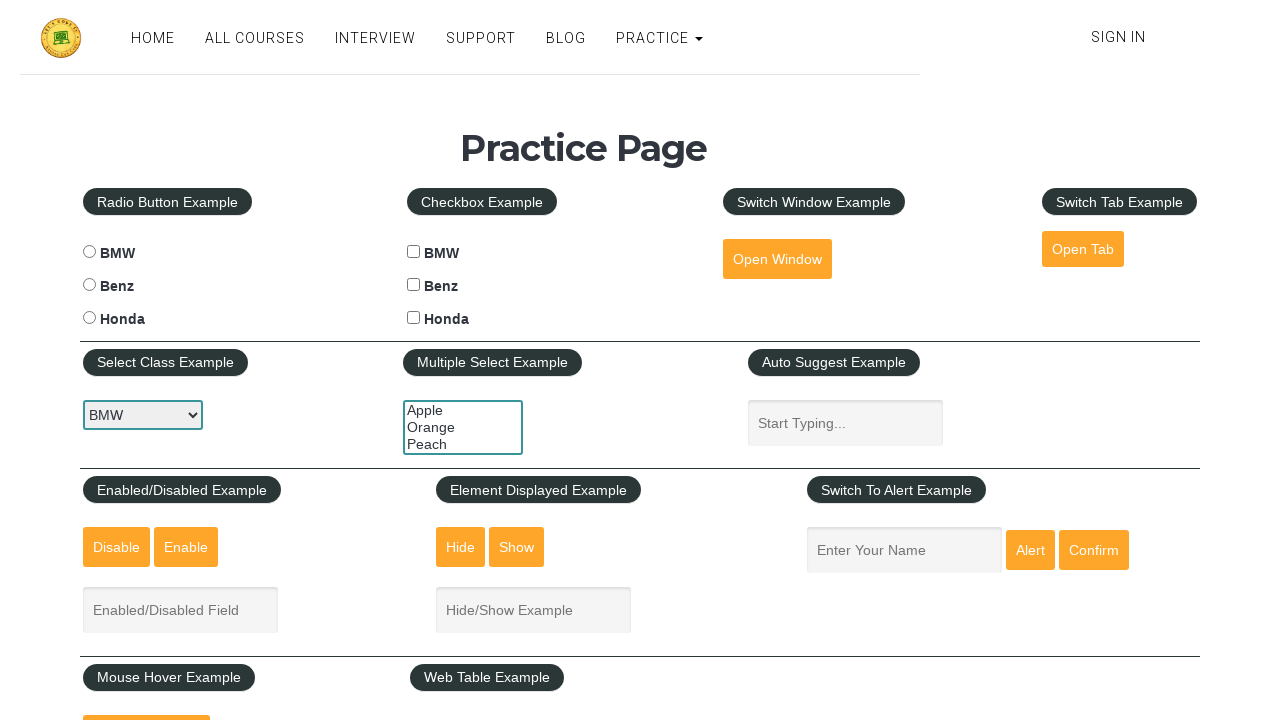

Clicked BMW checkbox at (414, 252) on #bmwcheck
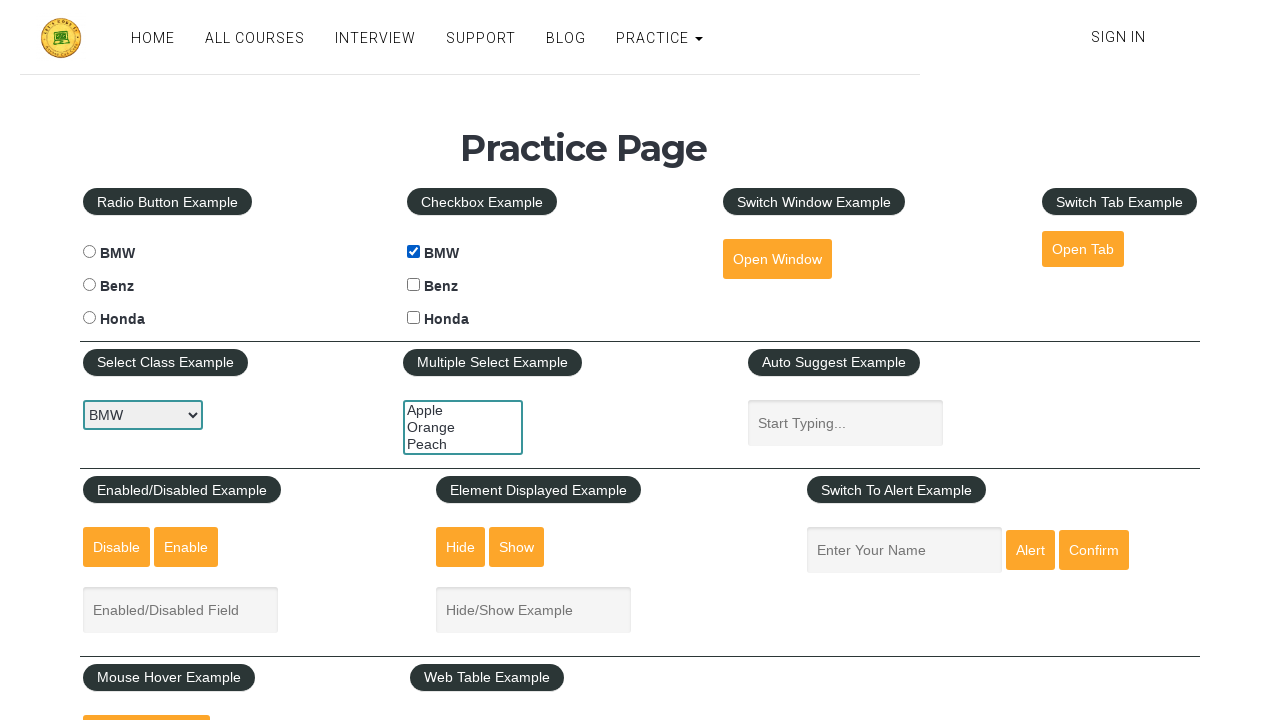

Clicked Benz checkbox at (414, 285) on #benzcheck
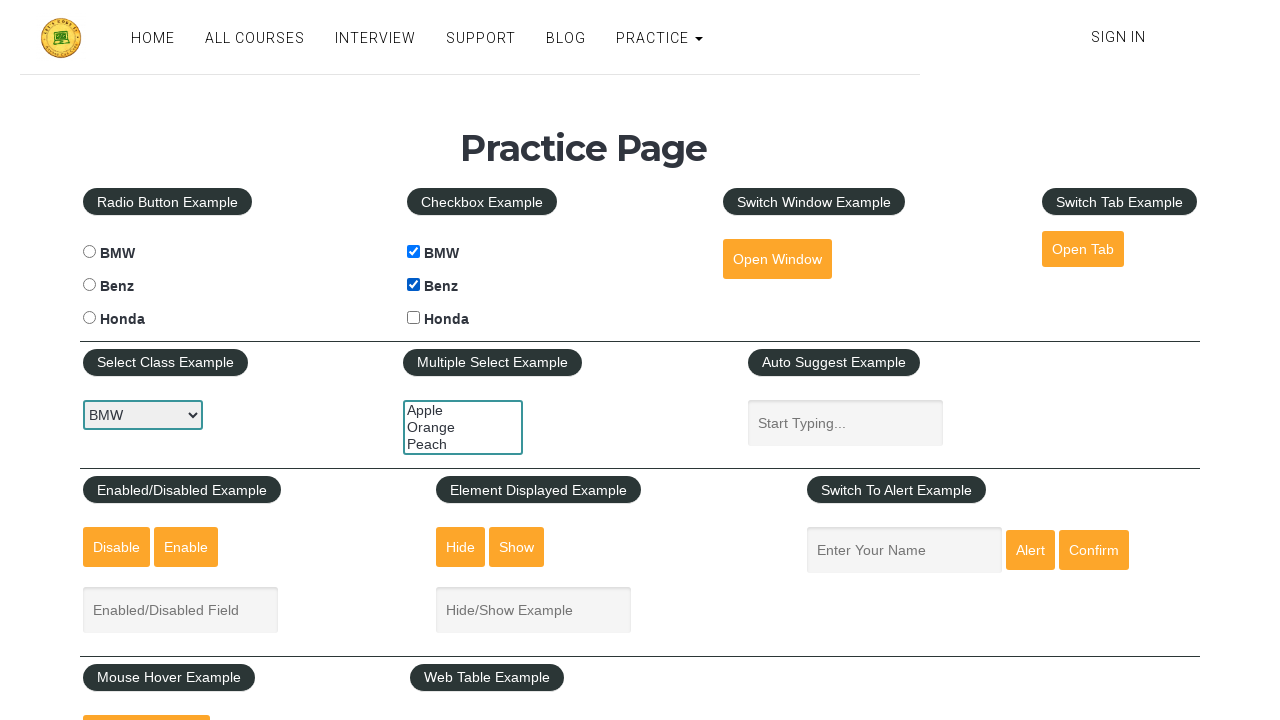

Clicked Honda checkbox at (414, 318) on #hondacheck
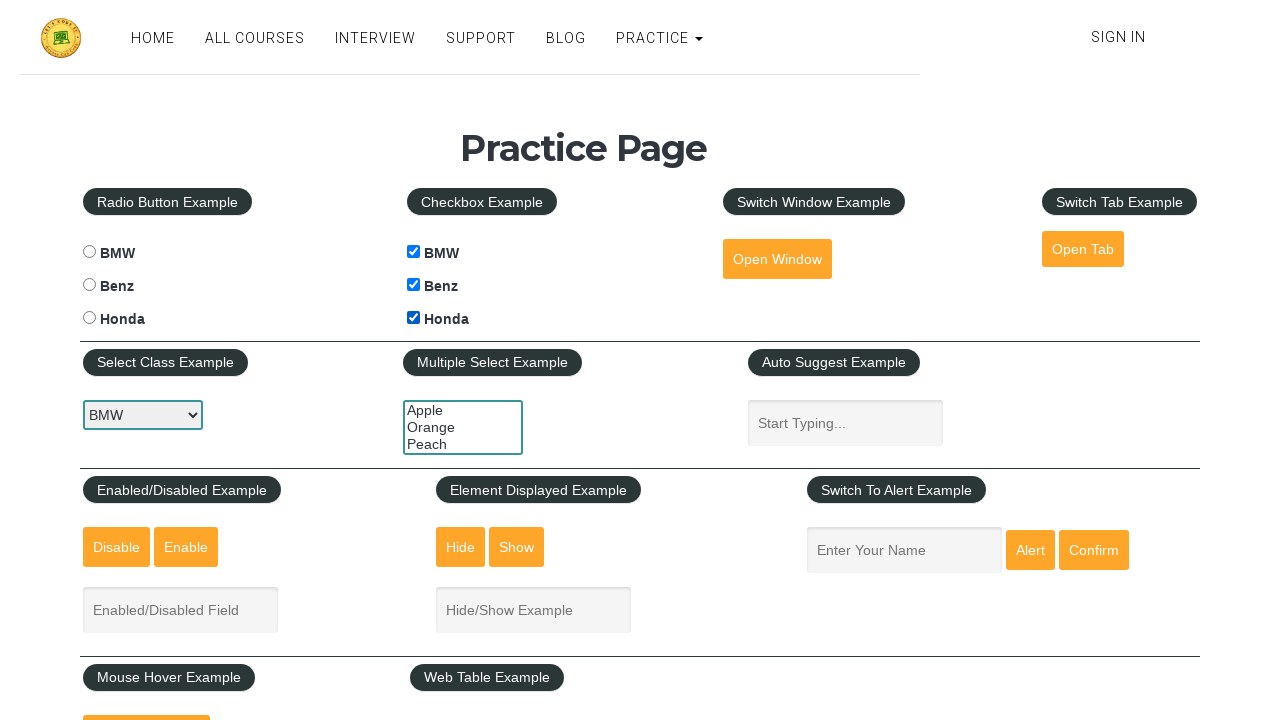

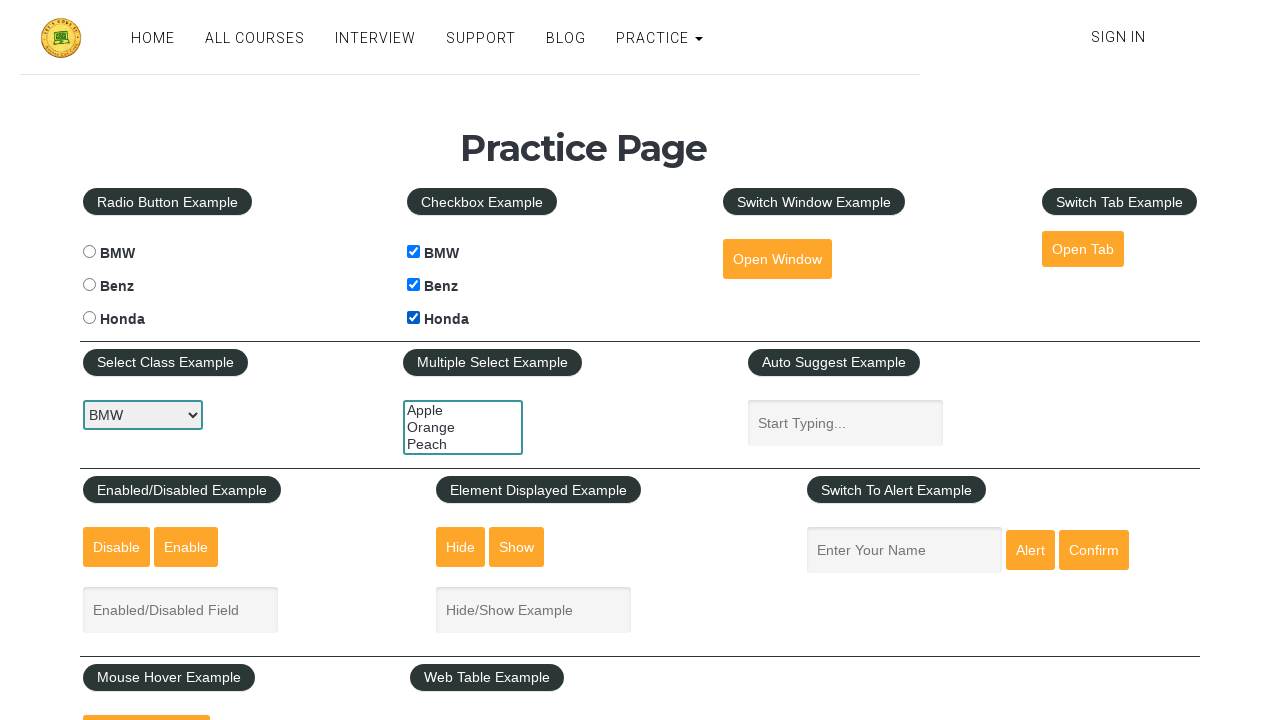